Tests AAA website by entering a zipcode, submitting the form, and hovering over the insurance navigation menu item

Starting URL: https://northeast.aaa.com/

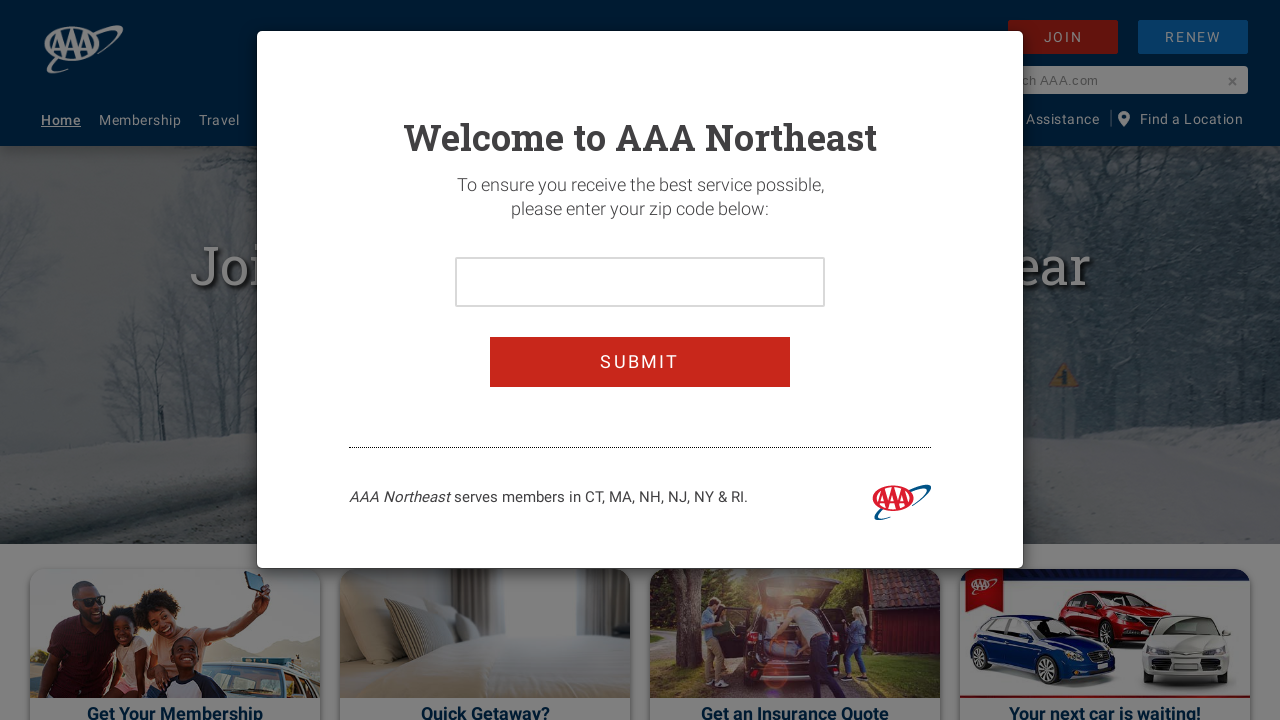

Waited for page to load (DOM content loaded)
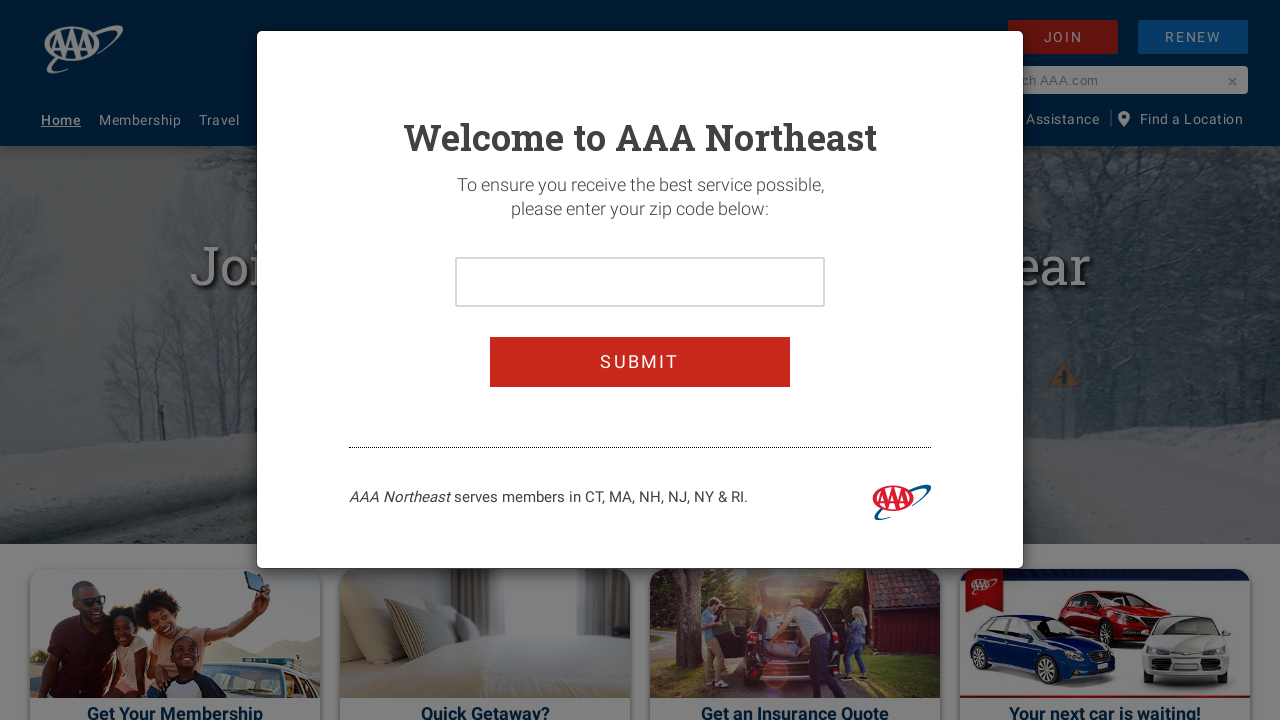

Entered zipcode '11423' into zipcode input field on #zipcodeInput
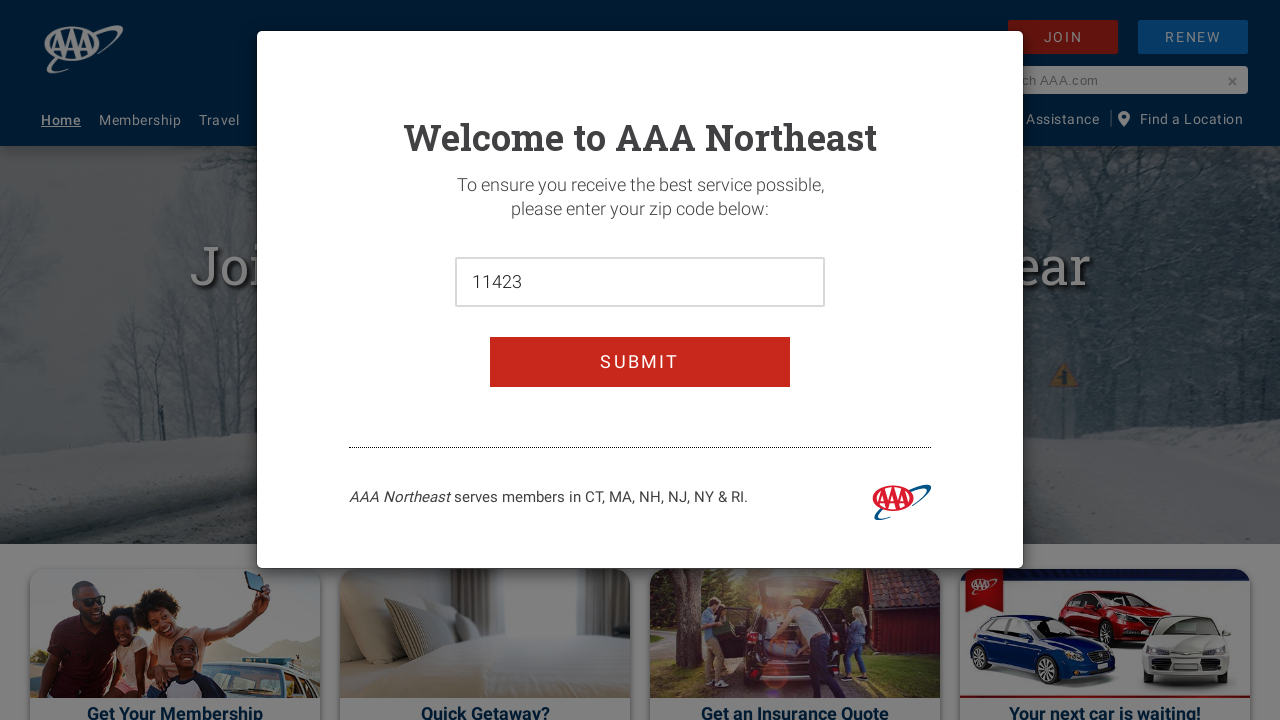

Clicked zipcode submit button at (640, 362) on #zipcodeSubmit
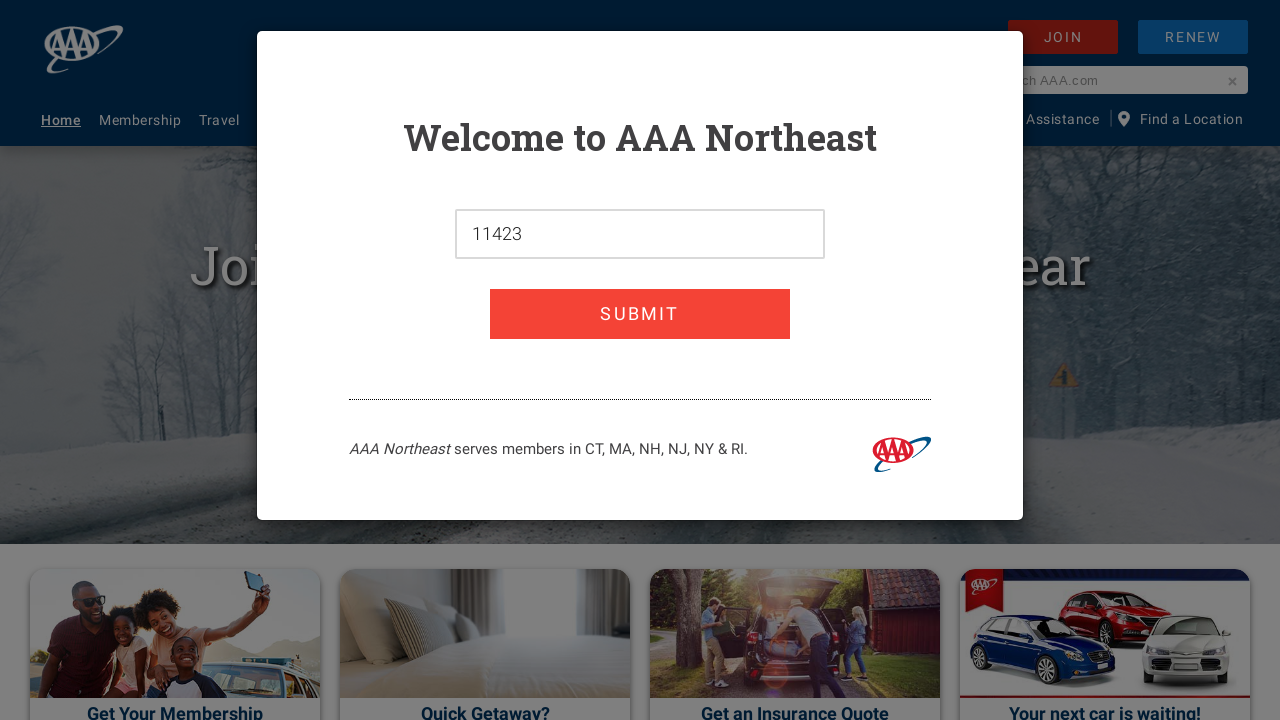

Waited for page update (network idle)
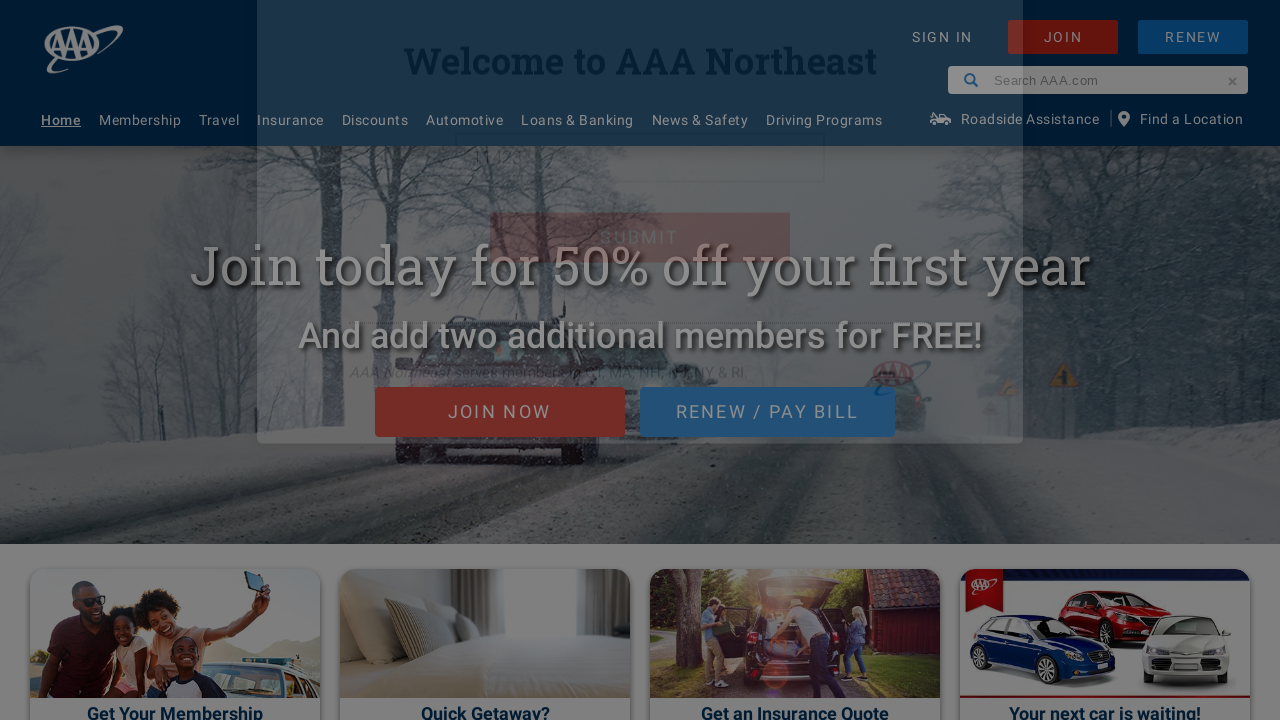

Hovered over insurance navigation menu item at (290, 122) on xpath=//li[@id='nav-insurance-parent']/a
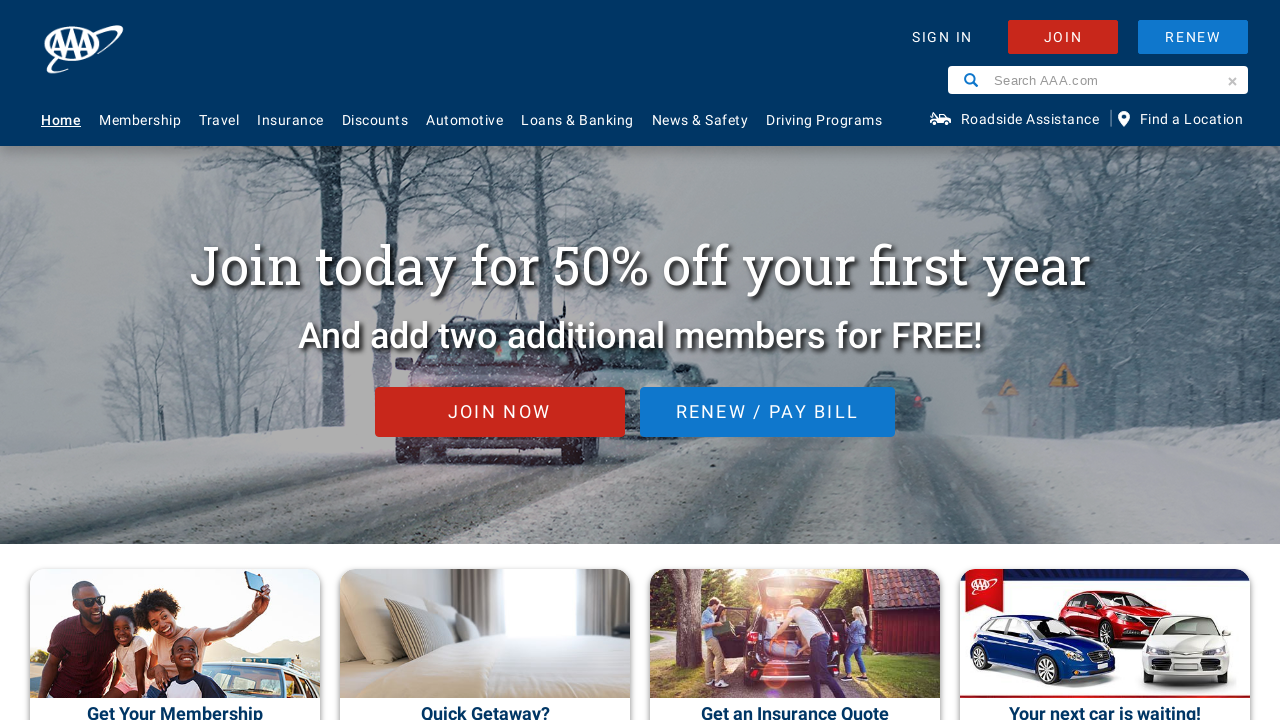

Waited 1 second for dropdown/menu to appear
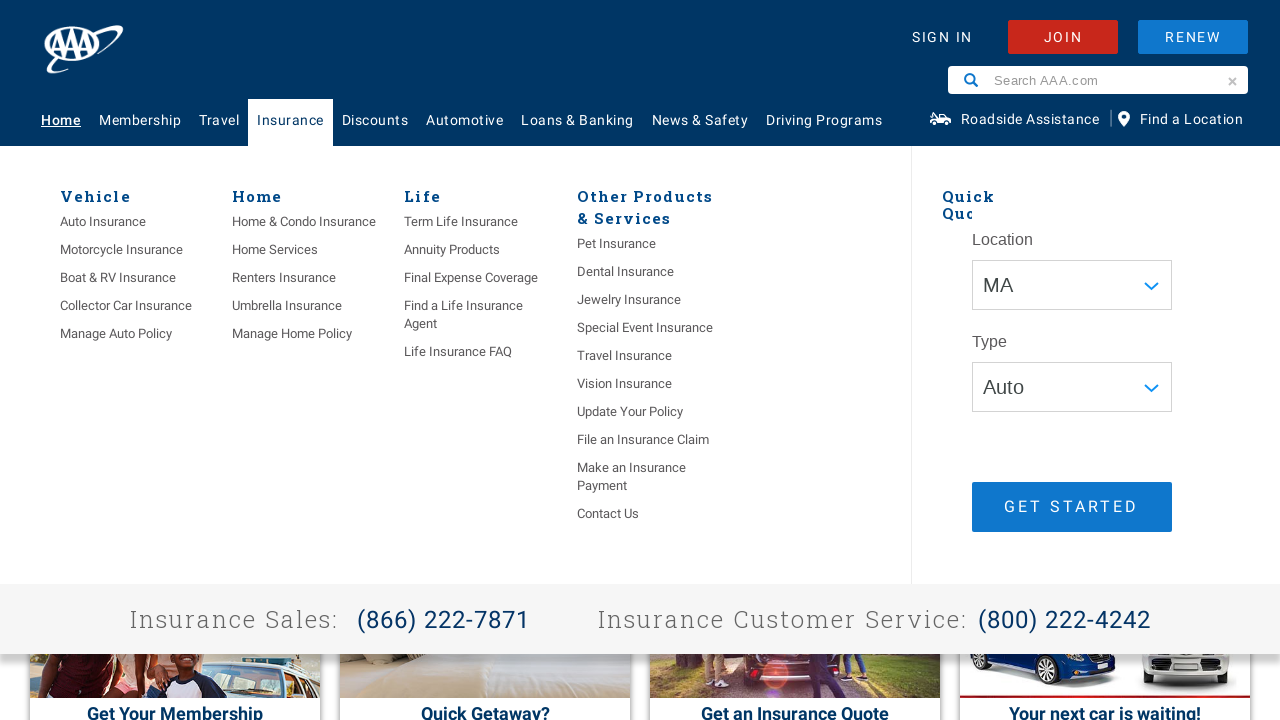

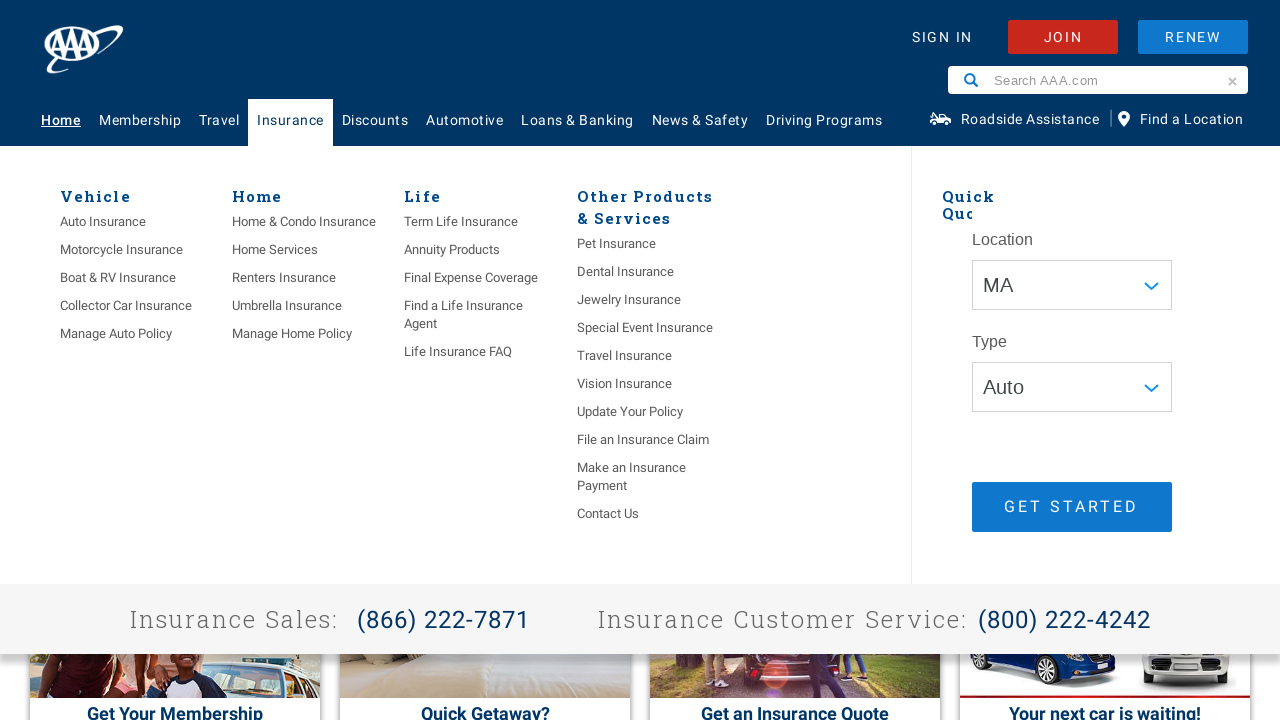